Tests handling of JavaScript alert dialogs by clicking a button that triggers an alert and accepting it

Starting URL: https://the-internet.herokuapp.com/javascript_alerts

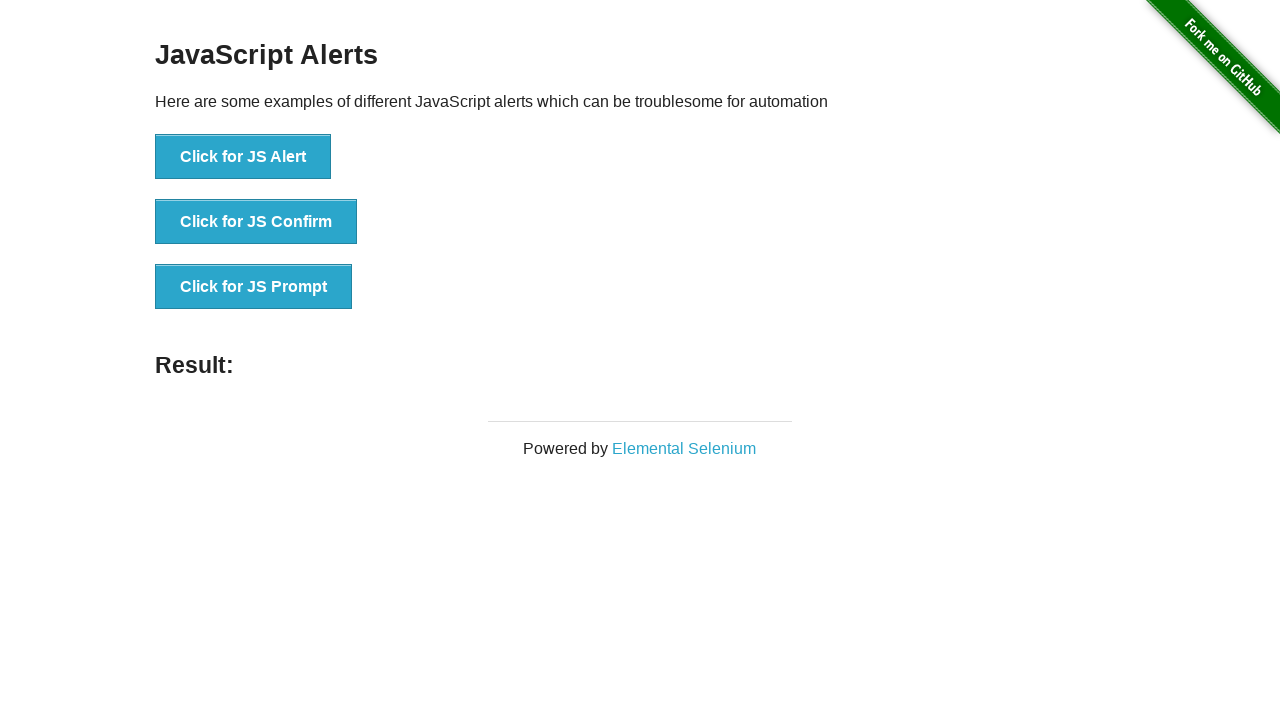

Set up dialog handler to accept JavaScript alerts
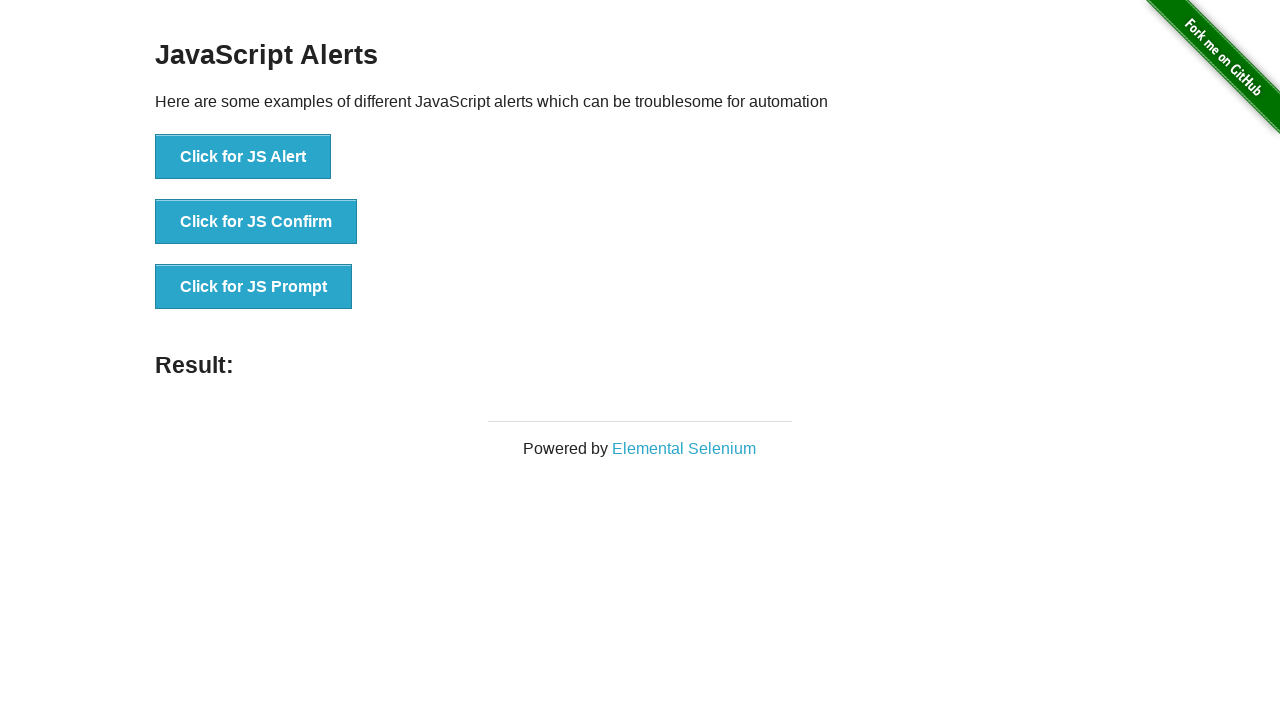

Clicked button to trigger JavaScript alert at (243, 157) on xpath=//button[text()='Click for JS Alert']
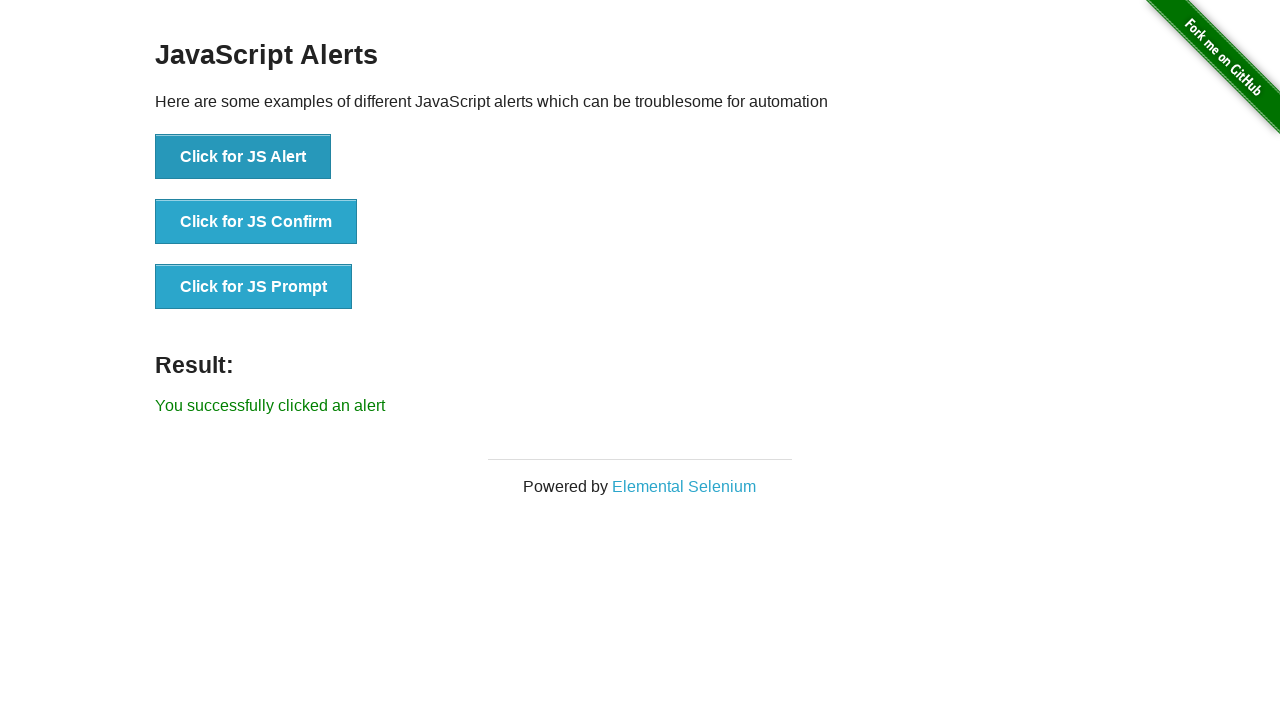

Alert was accepted and result element appeared
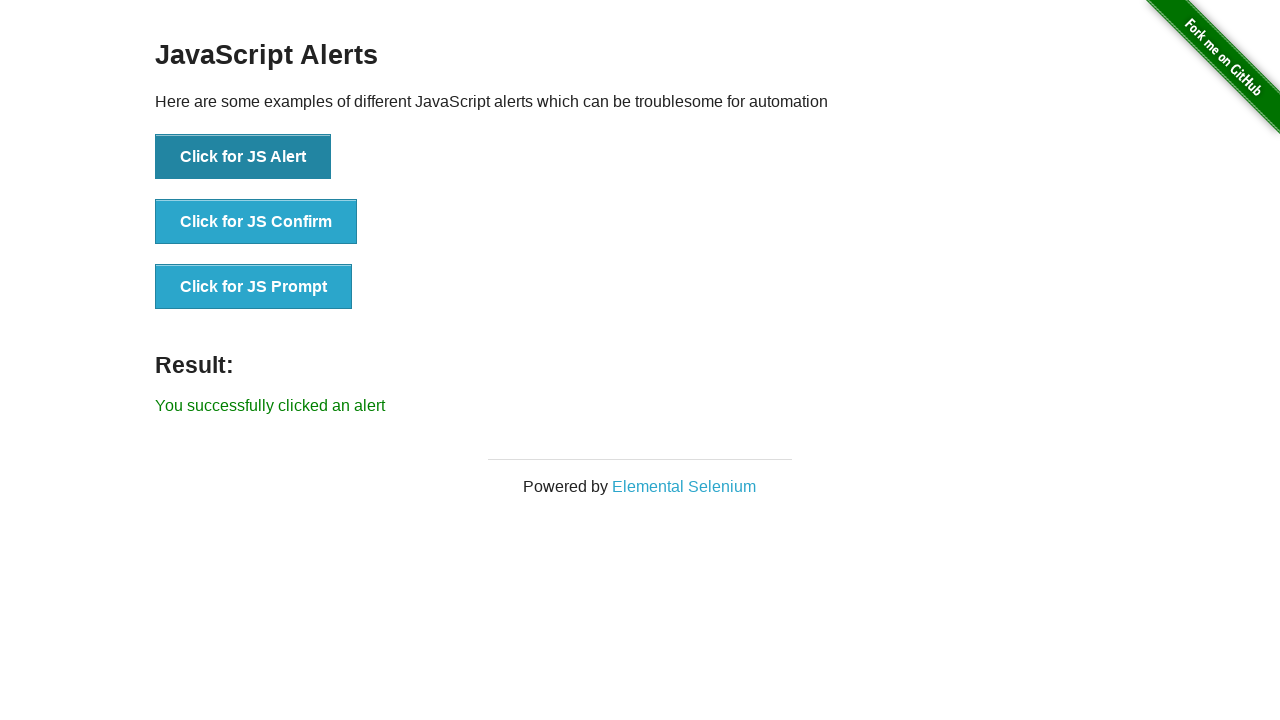

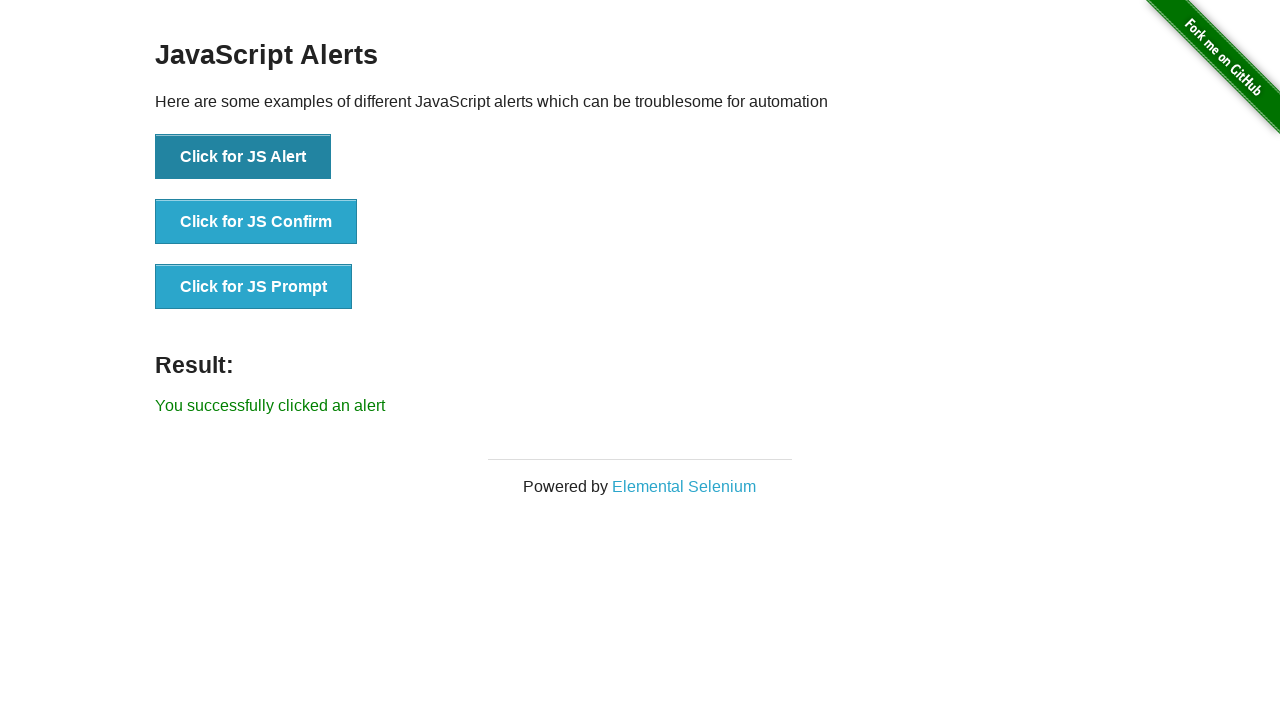